Tests finding a link by its text (calculated from a mathematical formula), clicking it, then filling out a registration form with first name, last name, city, and country fields.

Starting URL: http://suninjuly.github.io/find_link_text

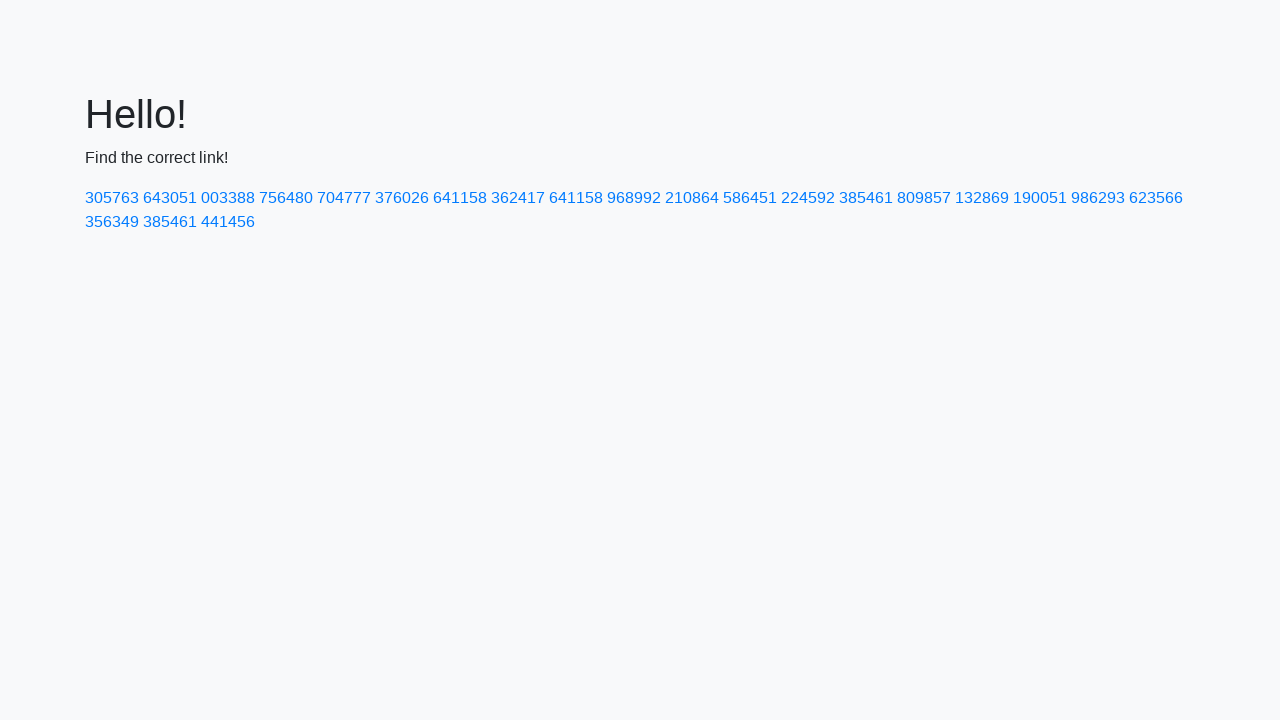

Clicked link with calculated text '224592' at (808, 198) on a:text('224592')
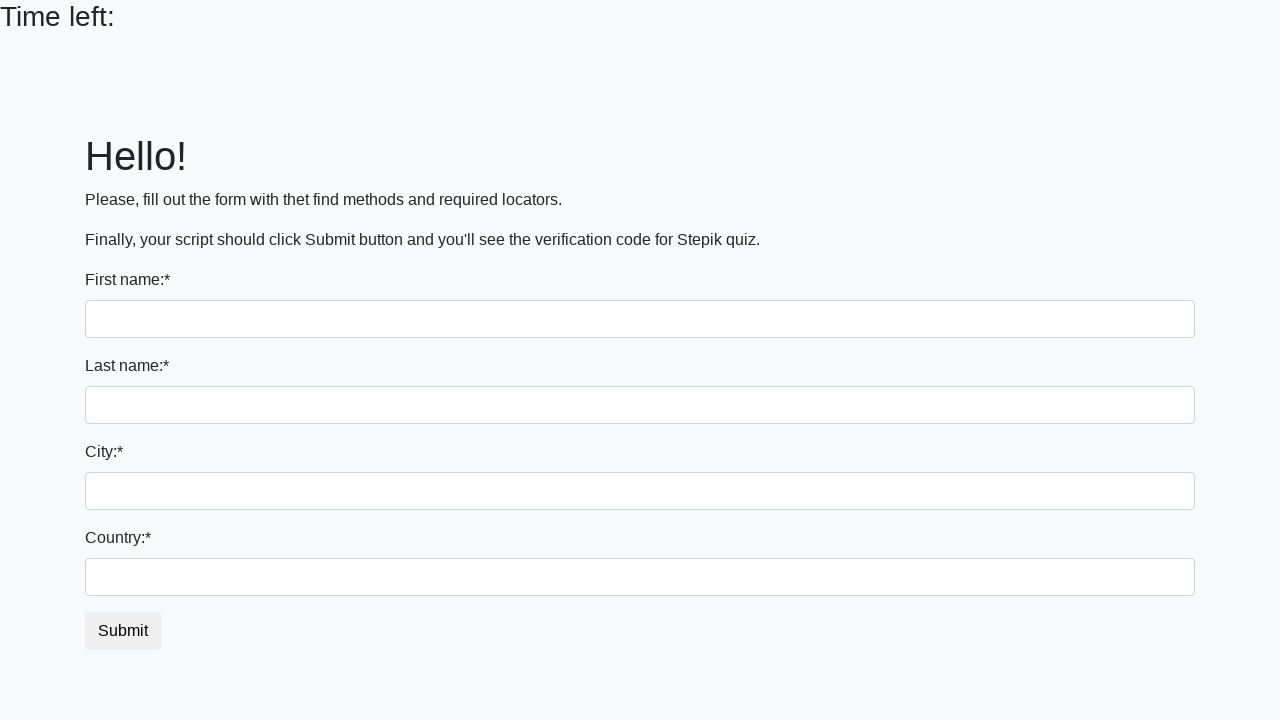

Filled first name field with 'Ivan' on input:first-of-type
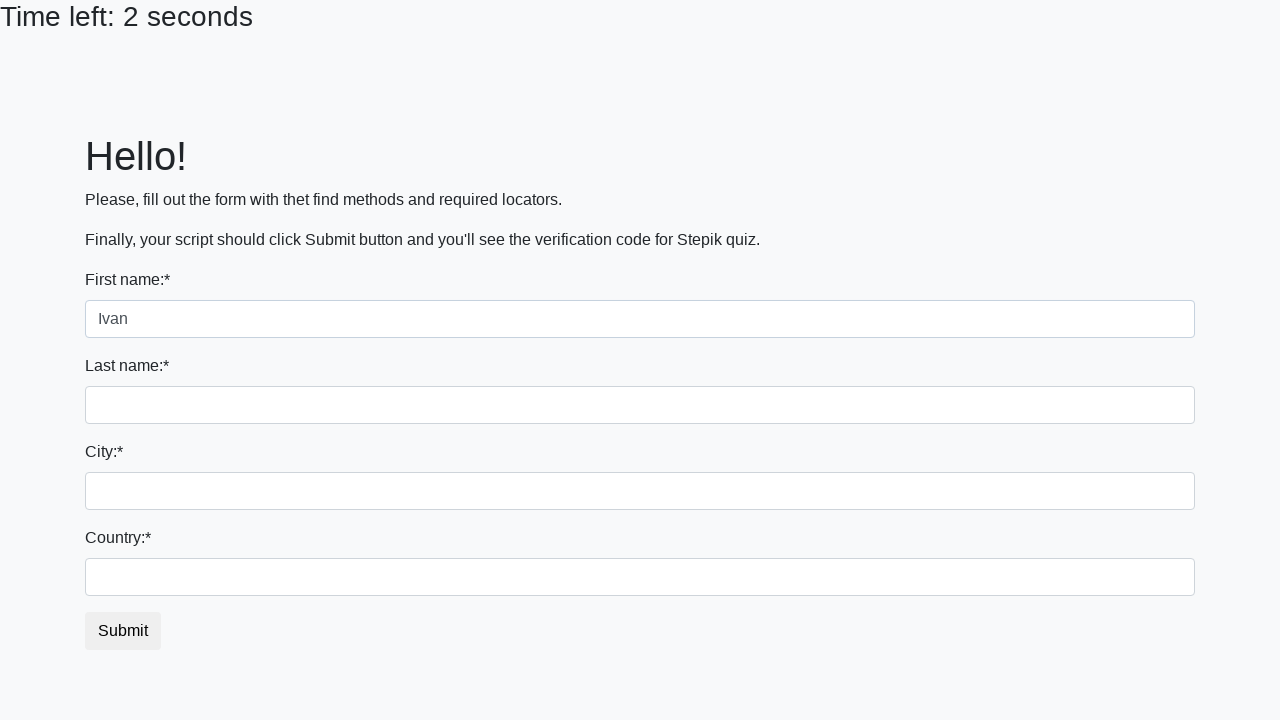

Filled last name field with 'Petrov' on input[name='last_name']
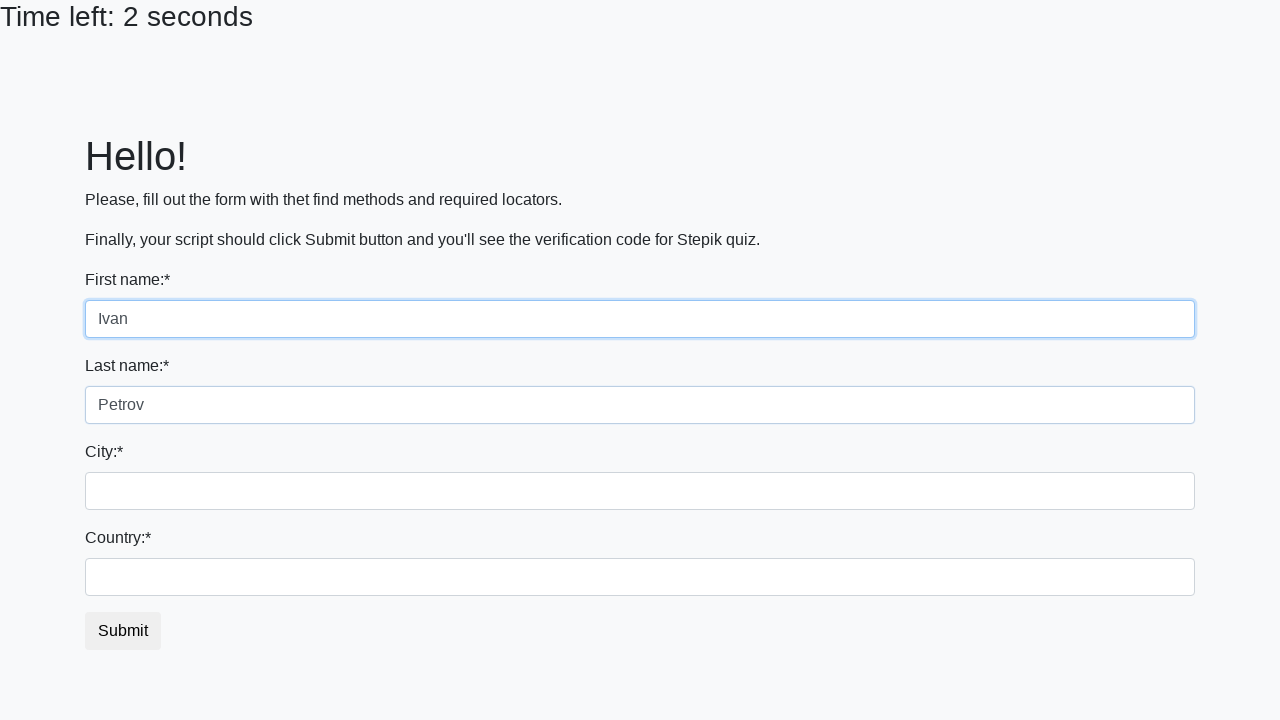

Filled city field with 'Smolensk' on input.city
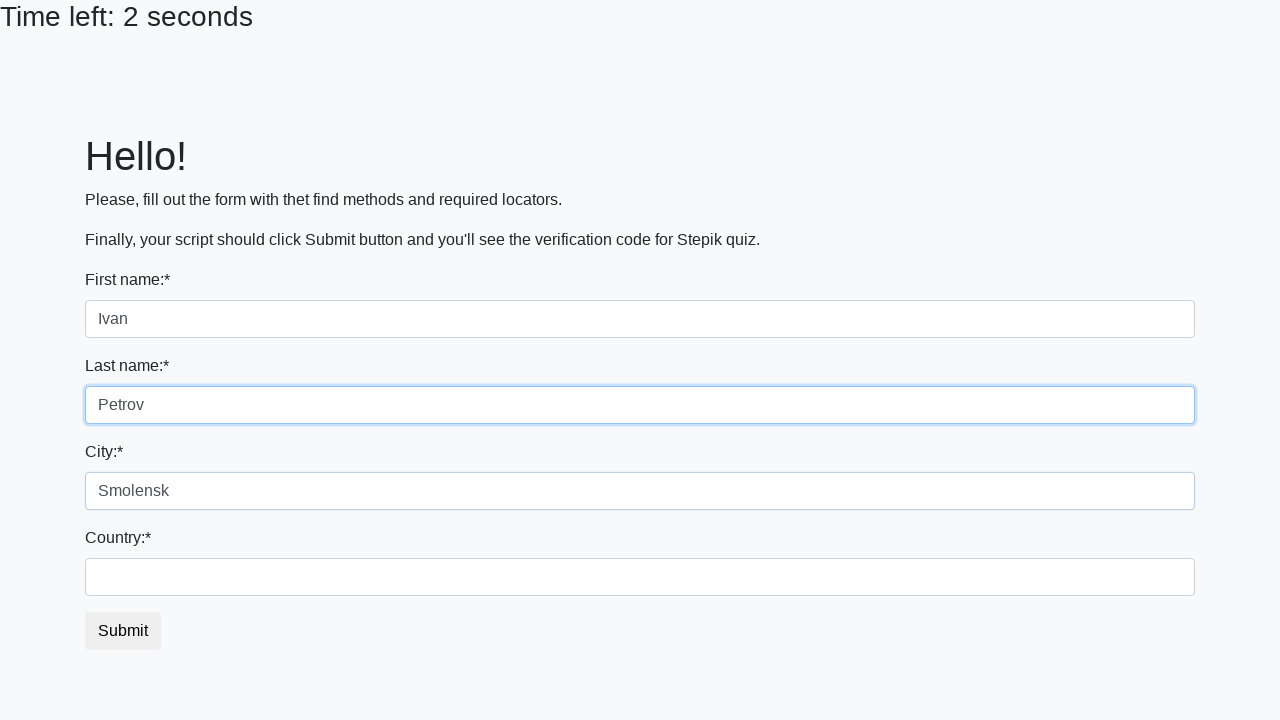

Filled country field with 'Russia' on #country
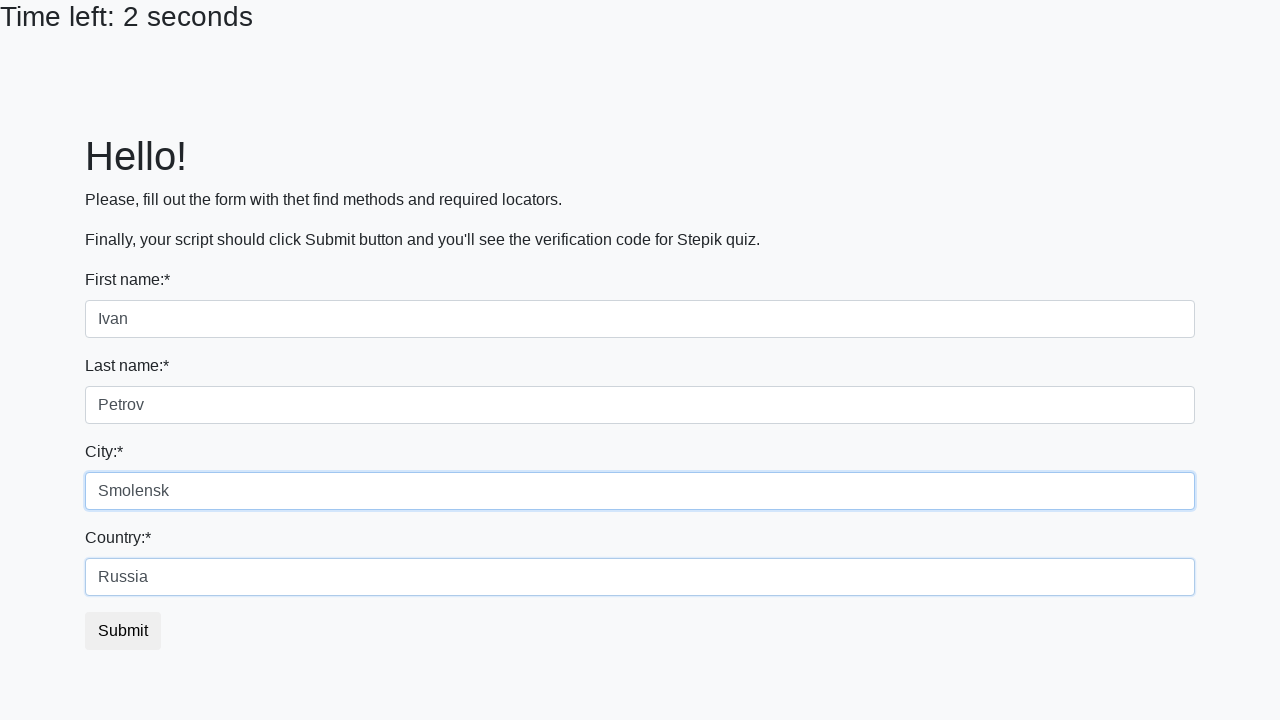

Clicked submit button to complete registration at (123, 631) on button.btn
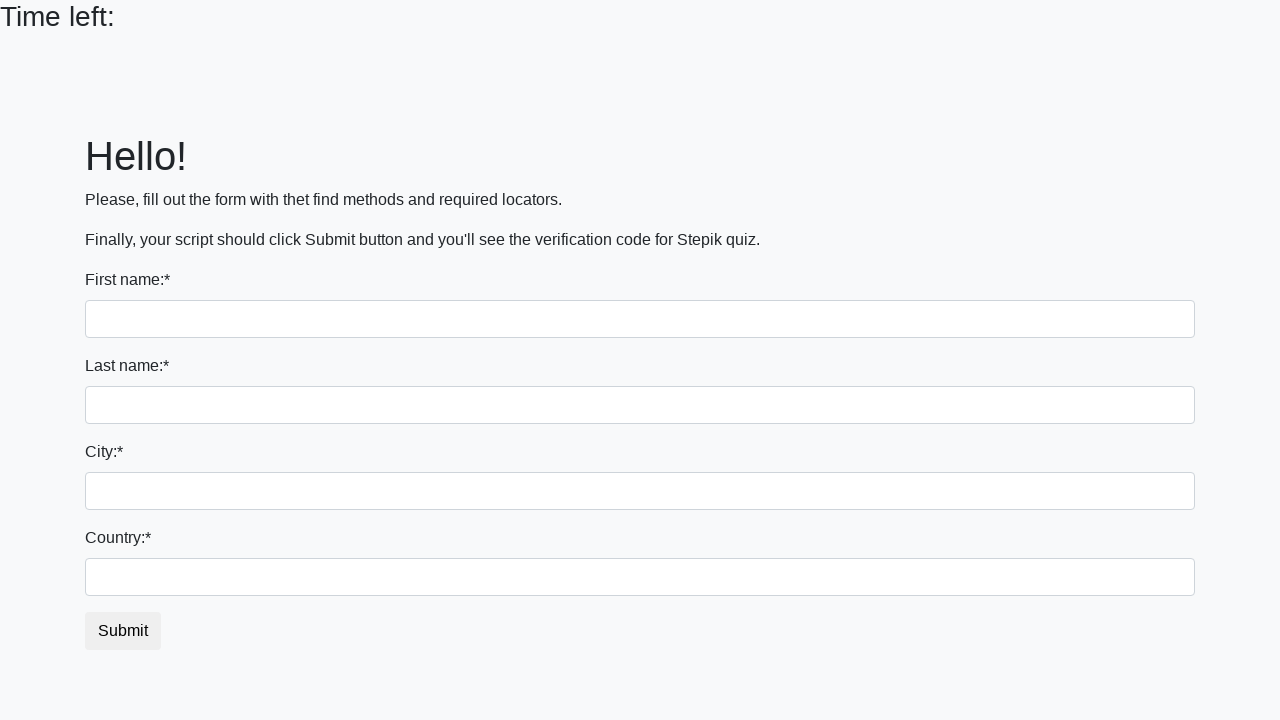

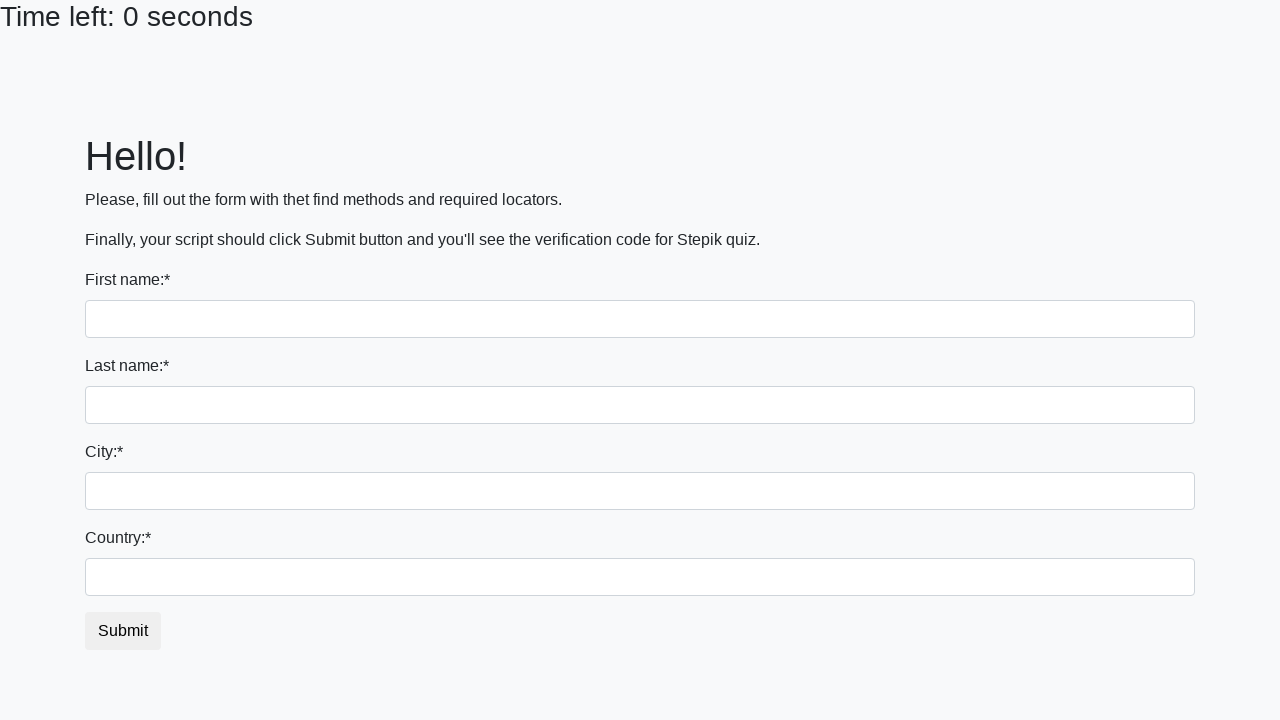